Tests property registration form by clicking register button and verifying form page elements

Starting URL: https://gma3561.github.io/The-realty_hasia/

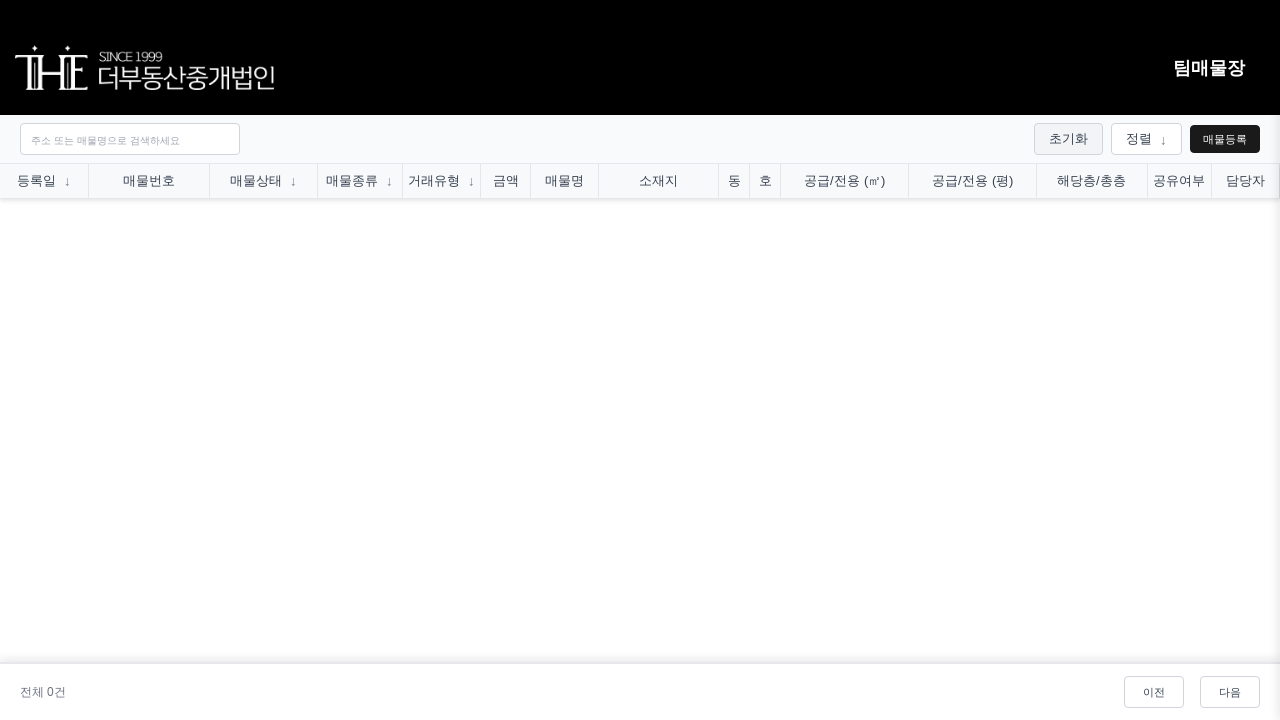

Page loaded with network idle state
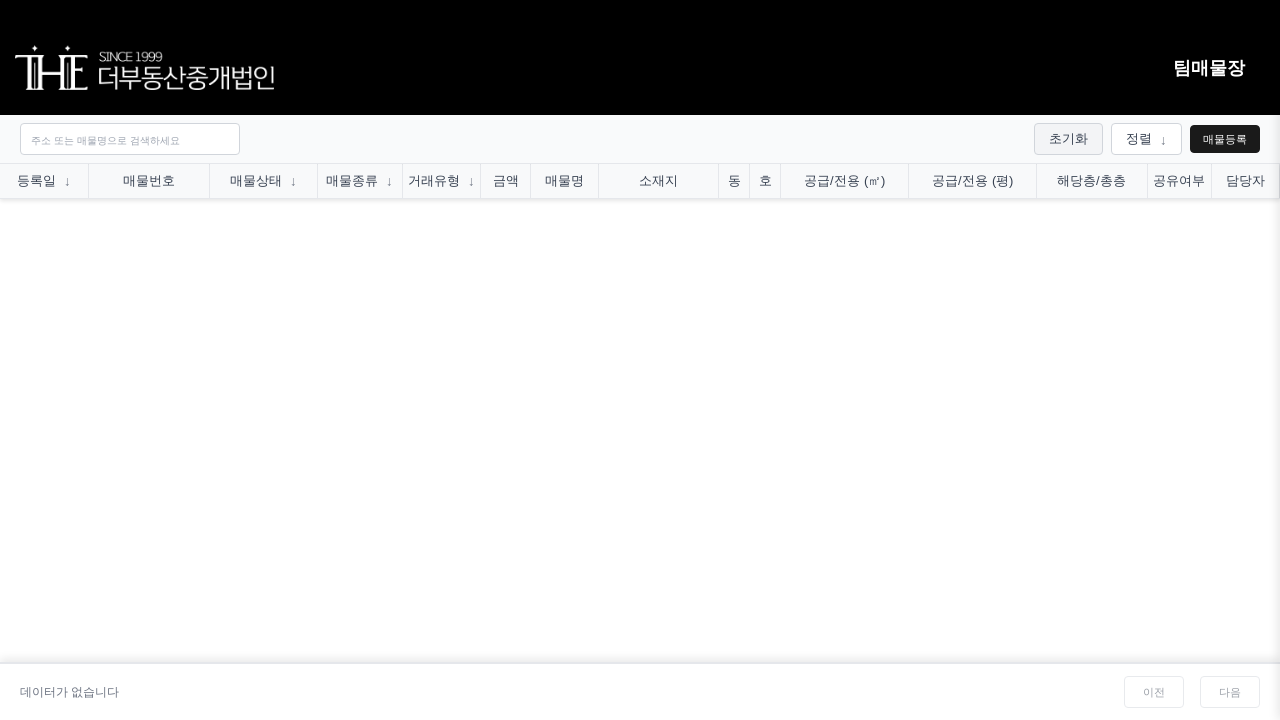

Clicked property registration button at (1225, 139) on .btn-primary
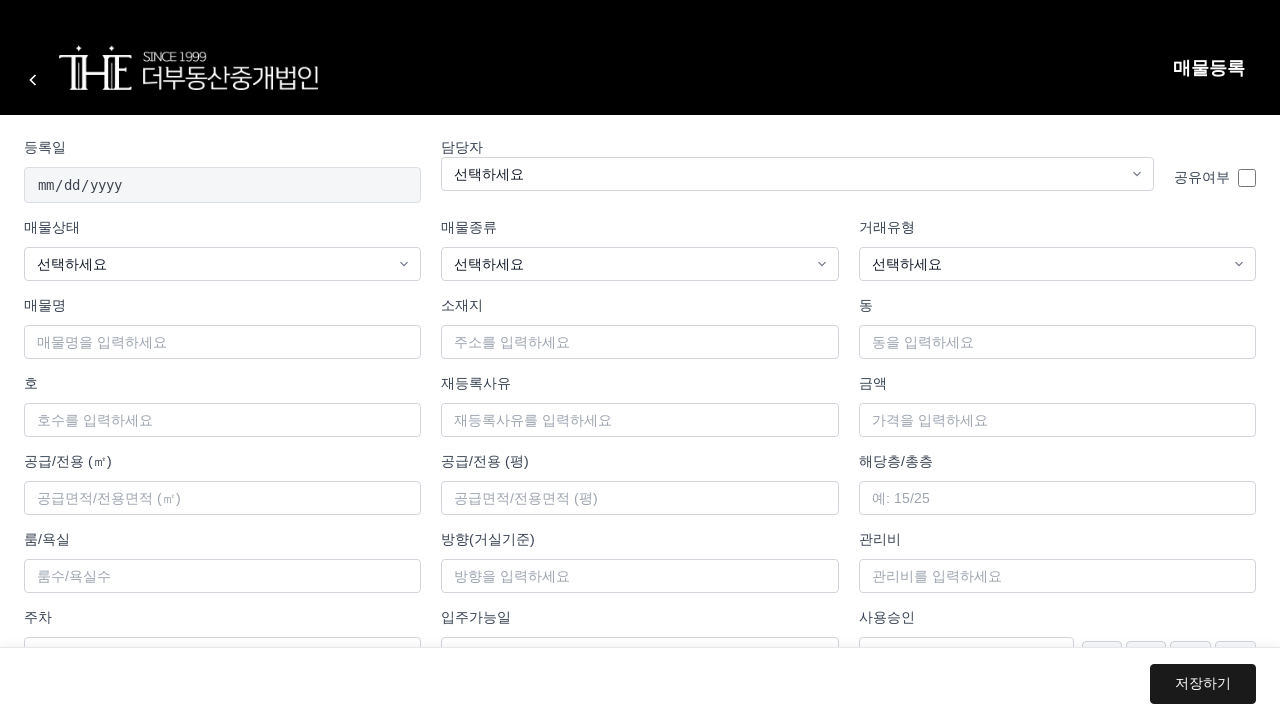

Navigation to form page completed
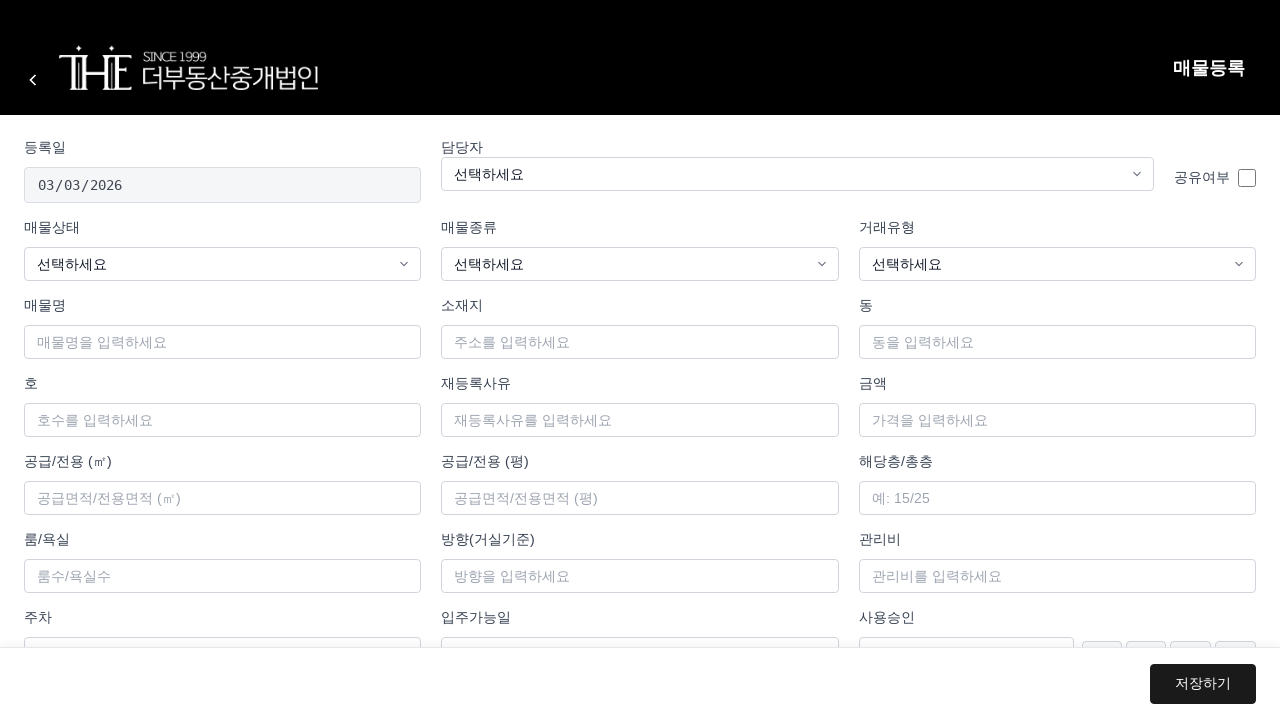

Property form element is visible
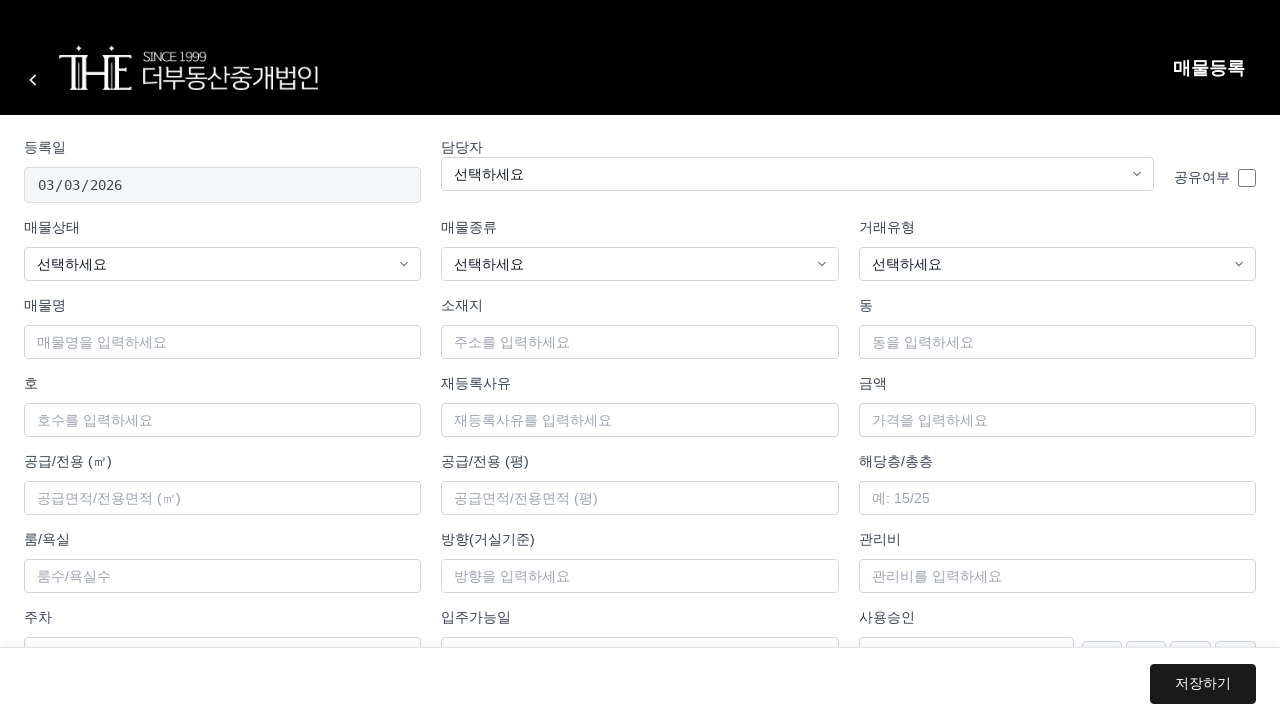

Register date field is visible
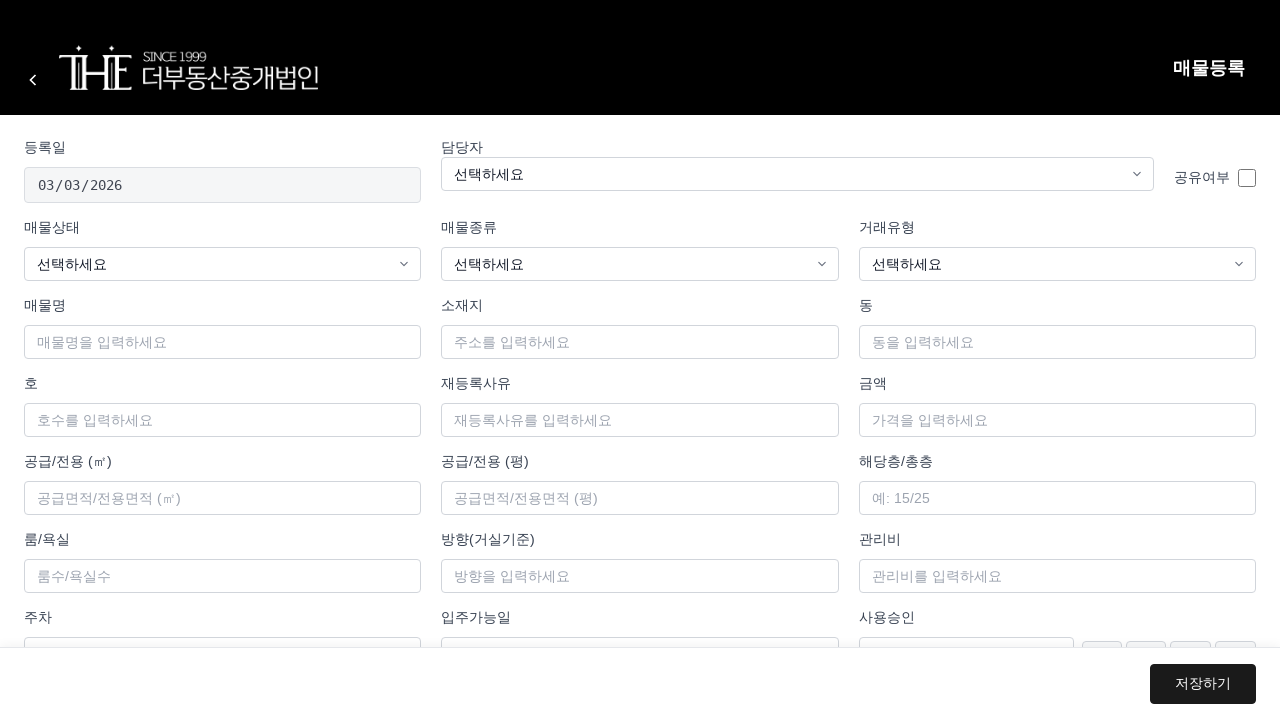

Manager field is visible
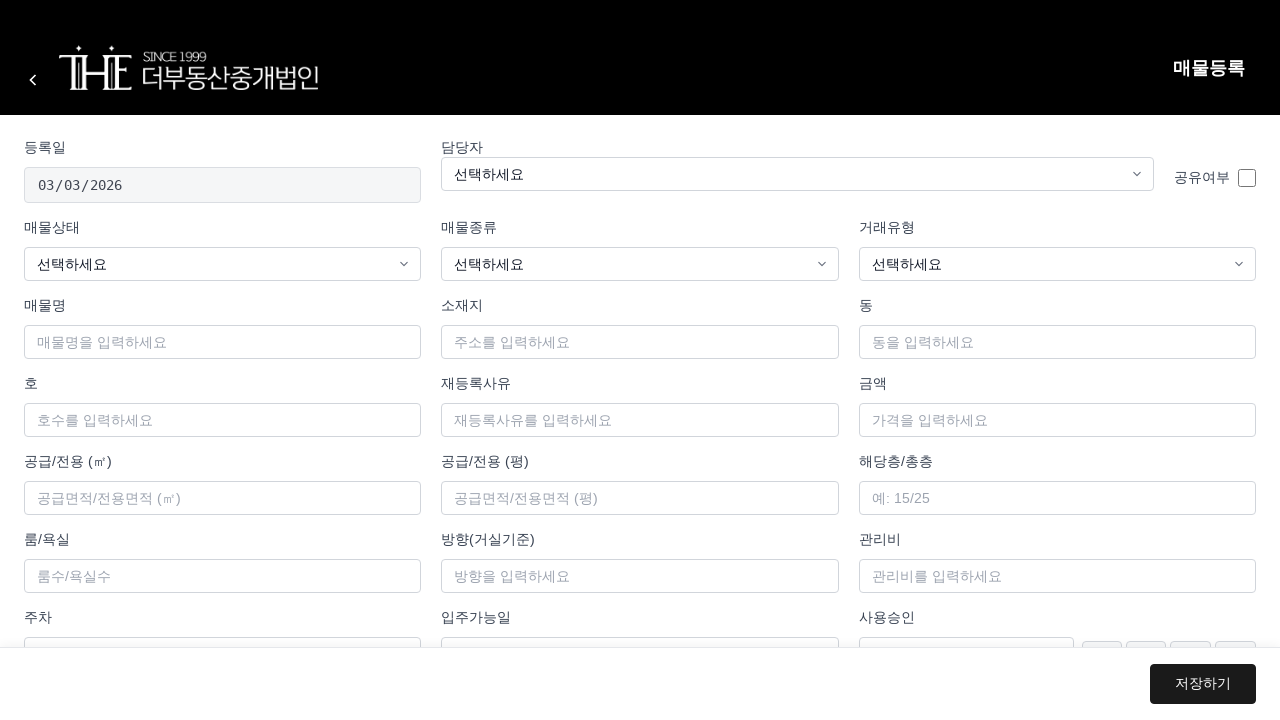

Property name field is visible
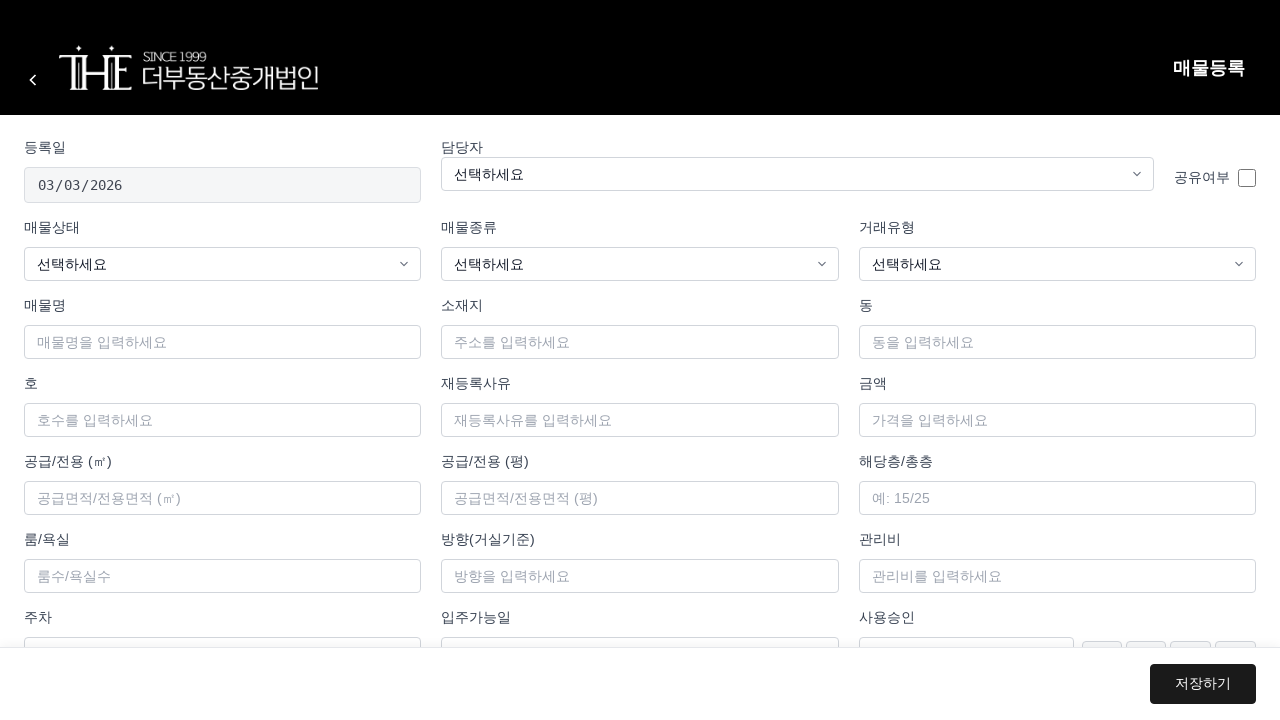

Save button is visible
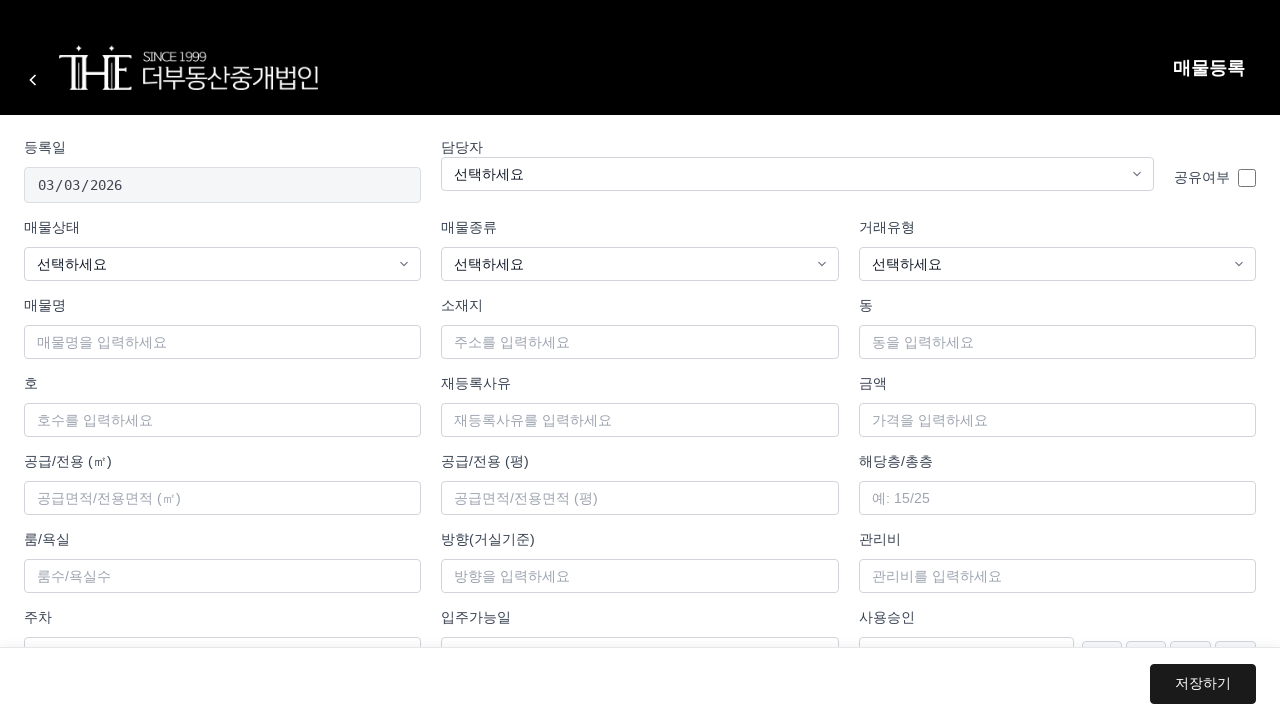

Back button is visible
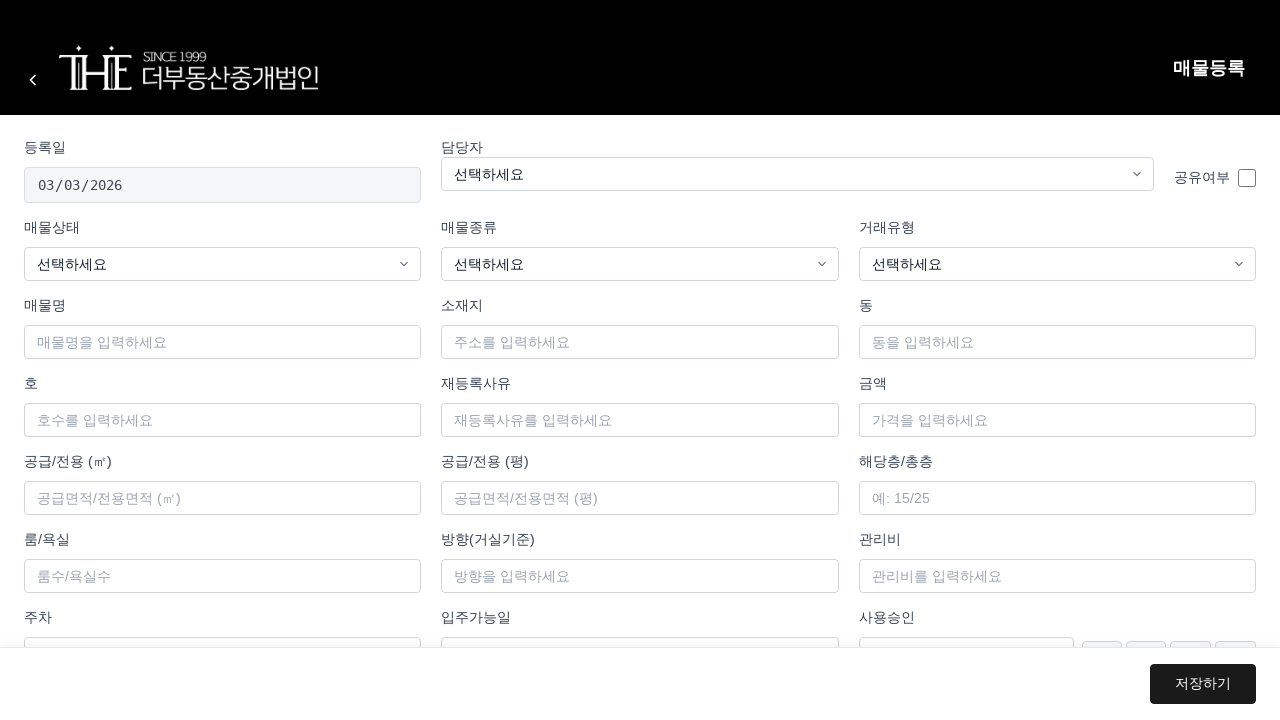

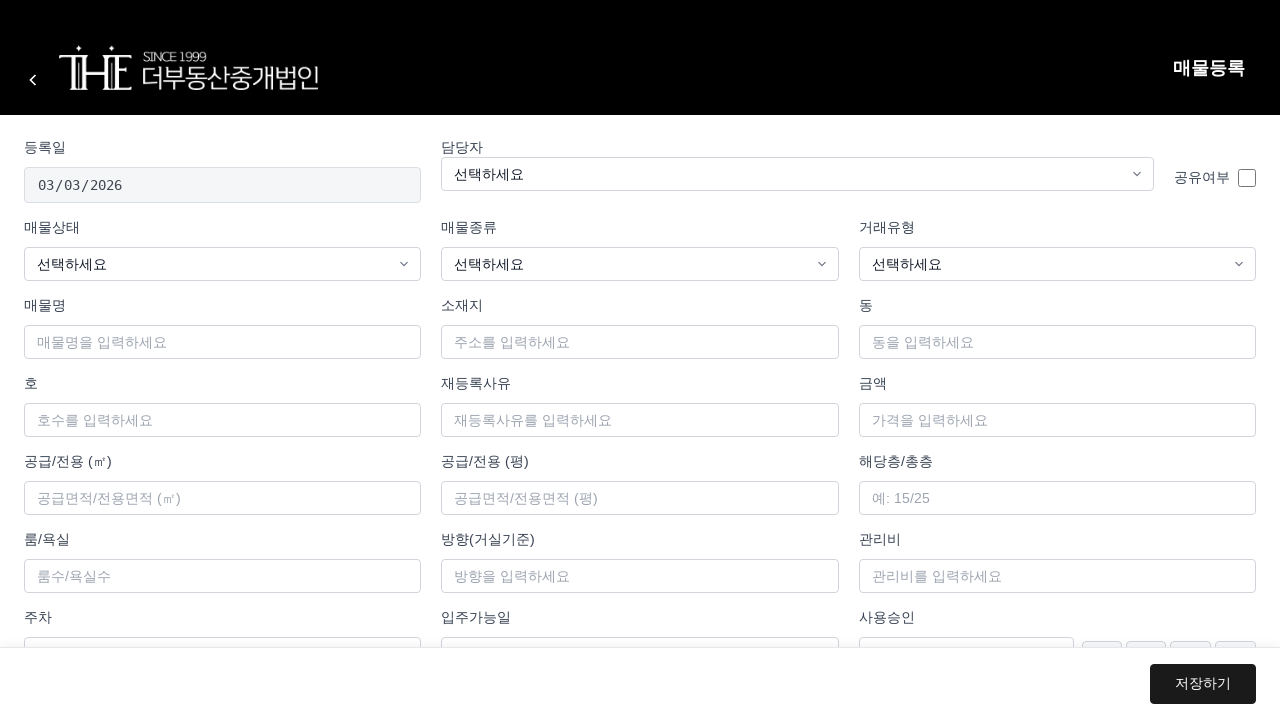